Tests checkbox functionality by clicking a checkbox to select it, then clicking again to deselect it, and counts the total number of checkbox options on the page

Starting URL: https://rahulshettyacademy.com/AutomationPractice/

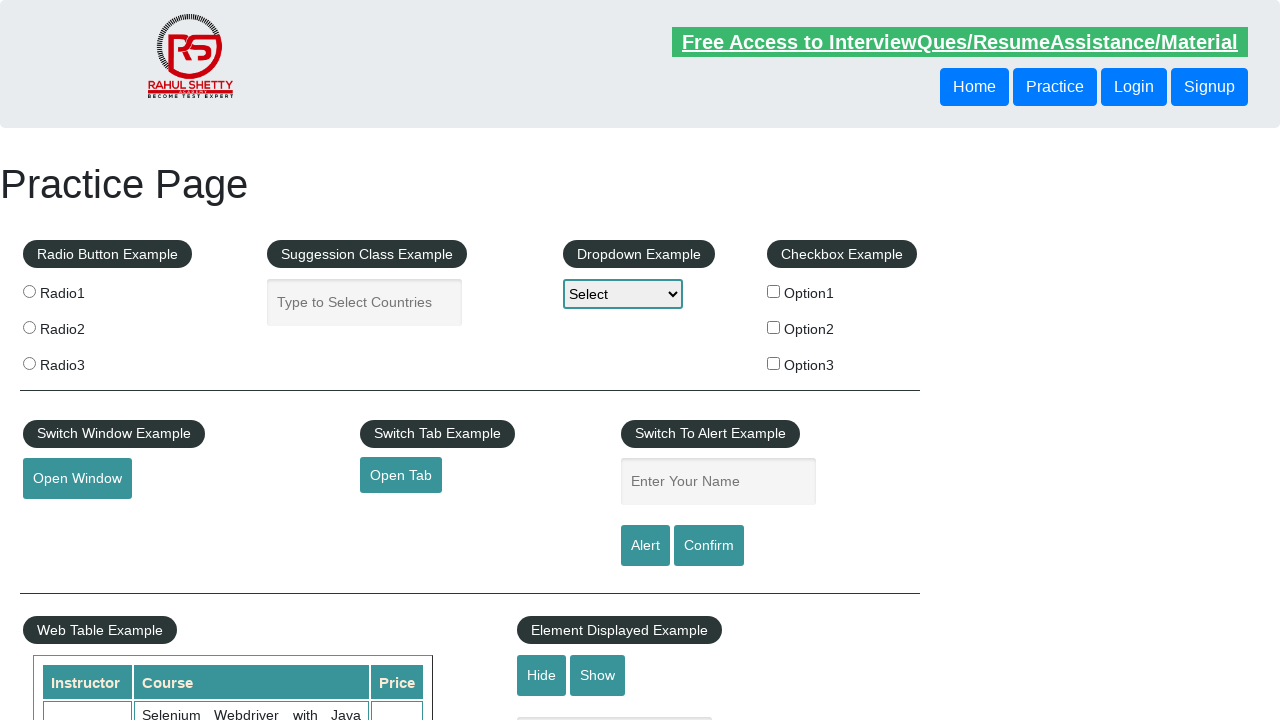

Clicked checkbox option 1 to select it at (774, 291) on #checkBoxOption1
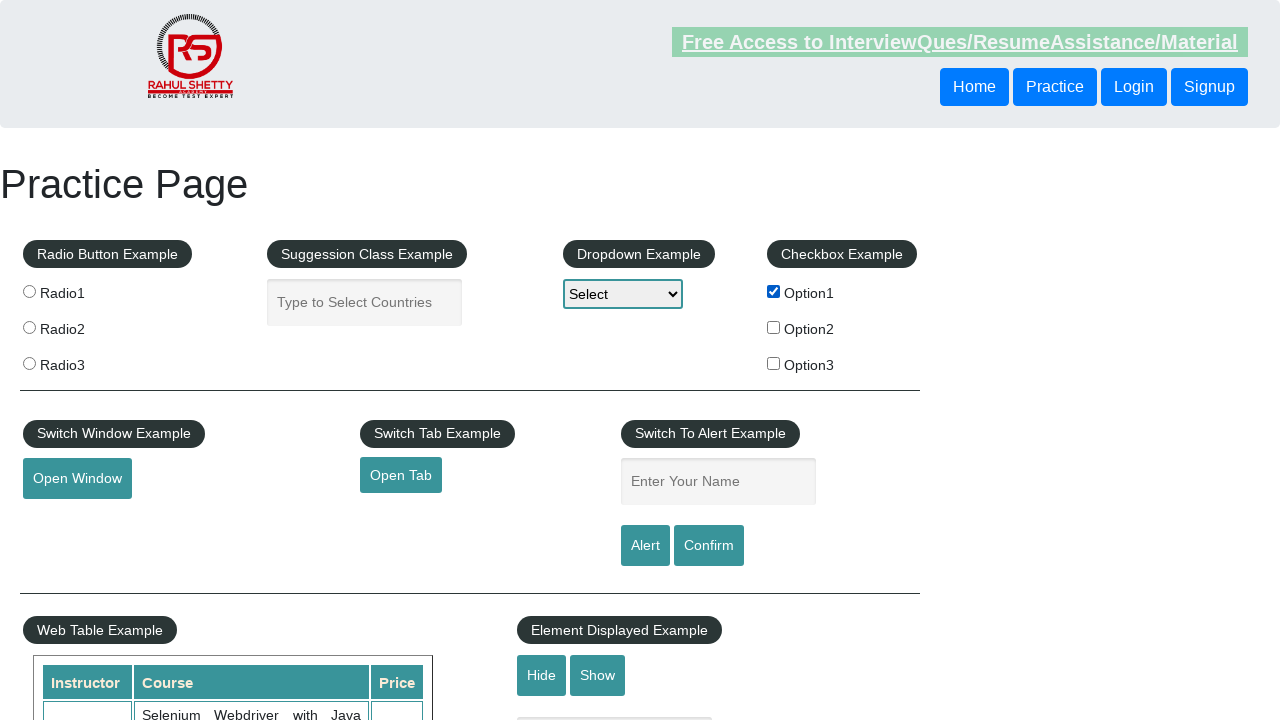

Verified checkbox option 1 is selected
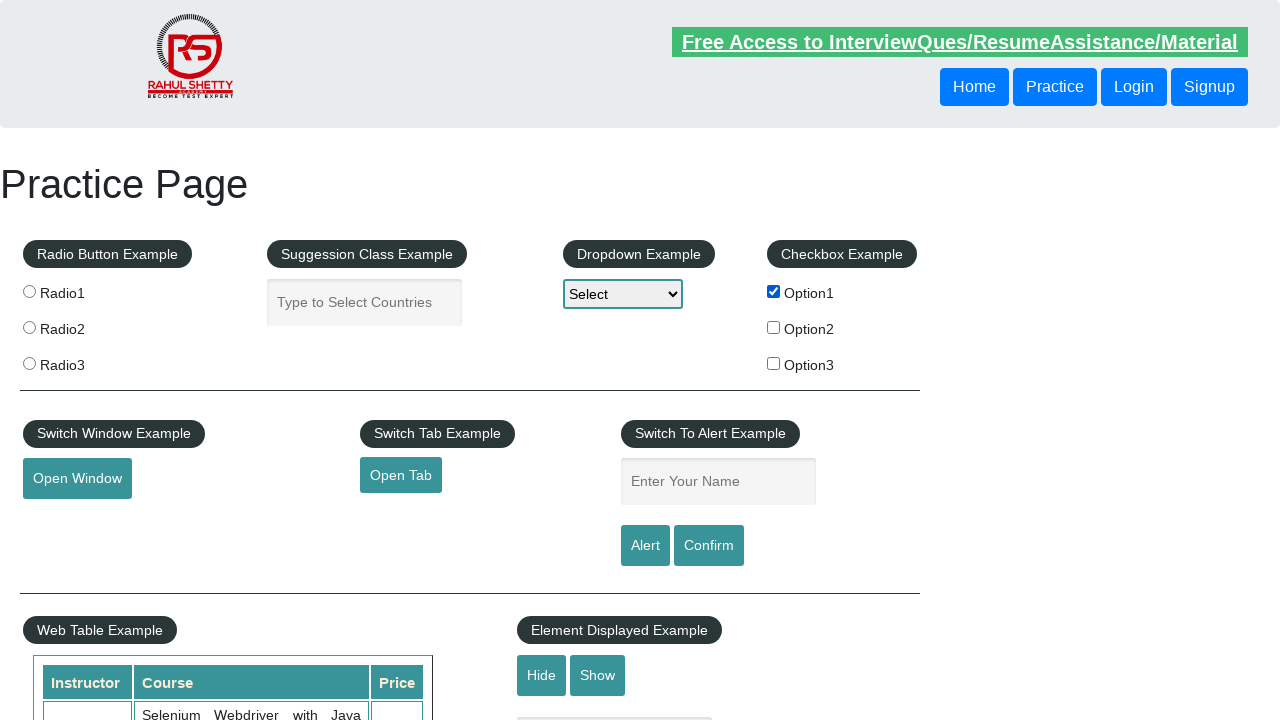

Clicked checkbox option 1 to deselect it at (774, 291) on #checkBoxOption1
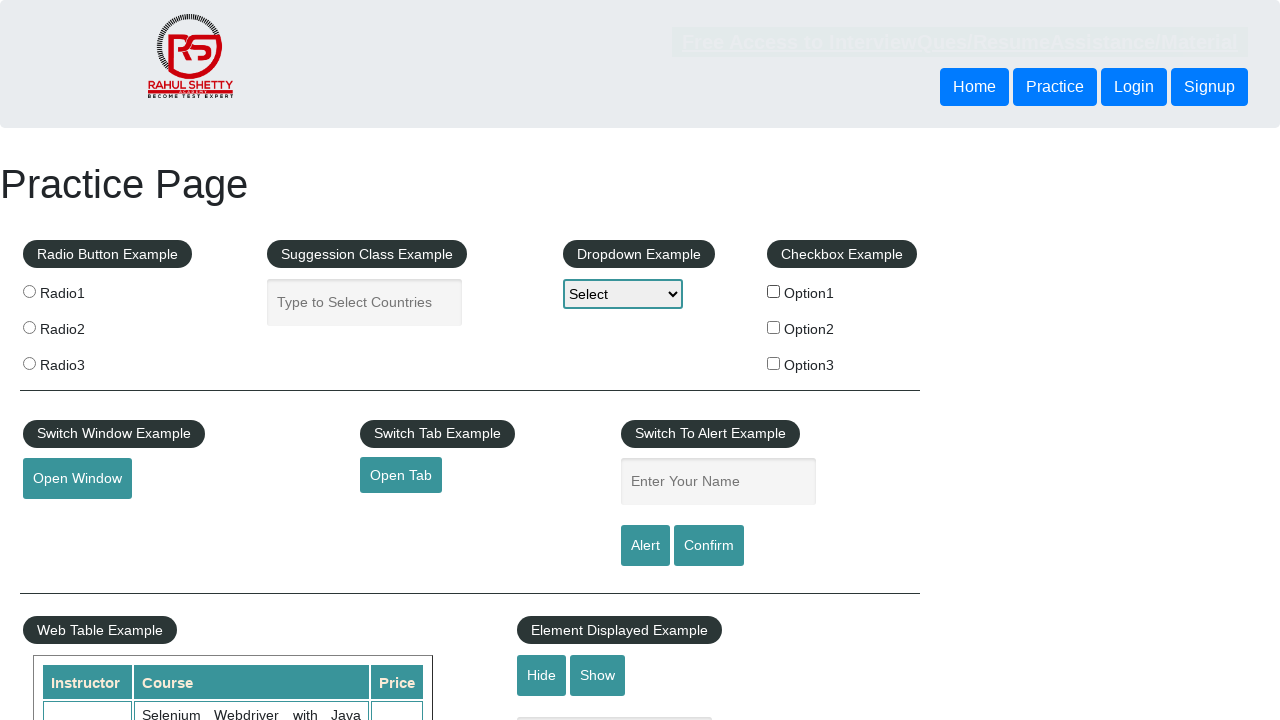

Verified checkbox option 1 is deselected
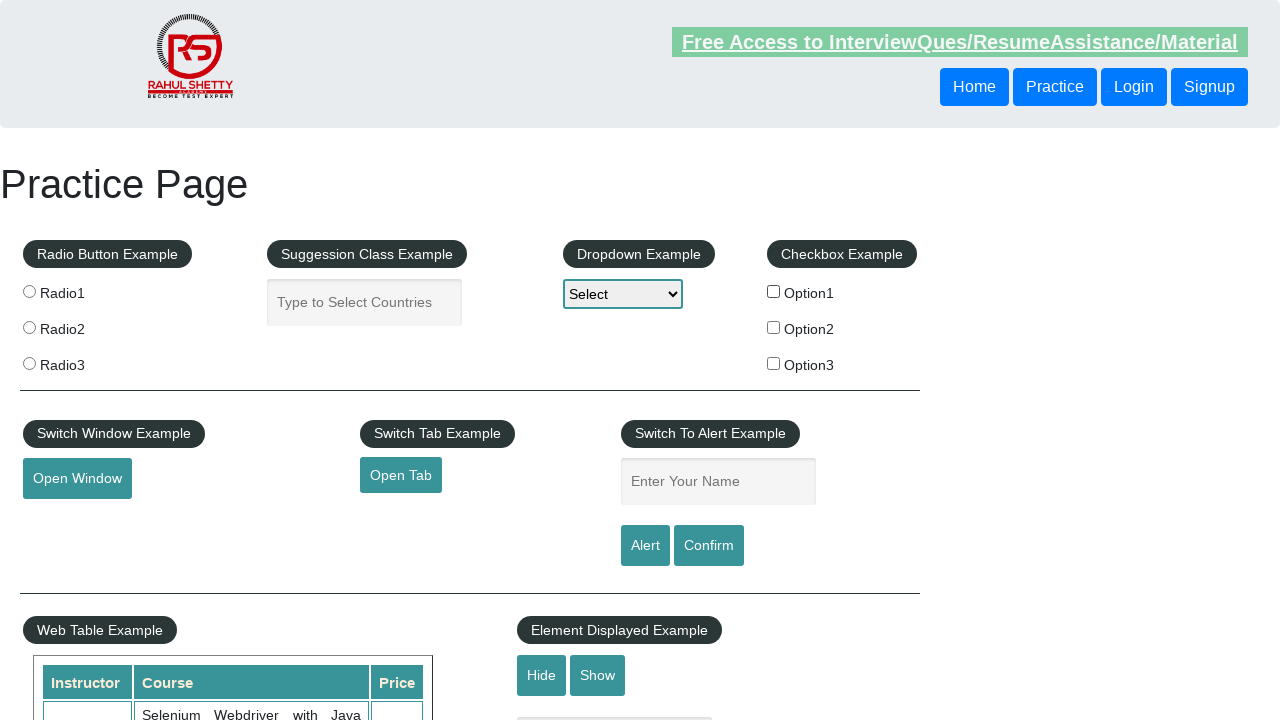

Counted total checkboxes on page: 3
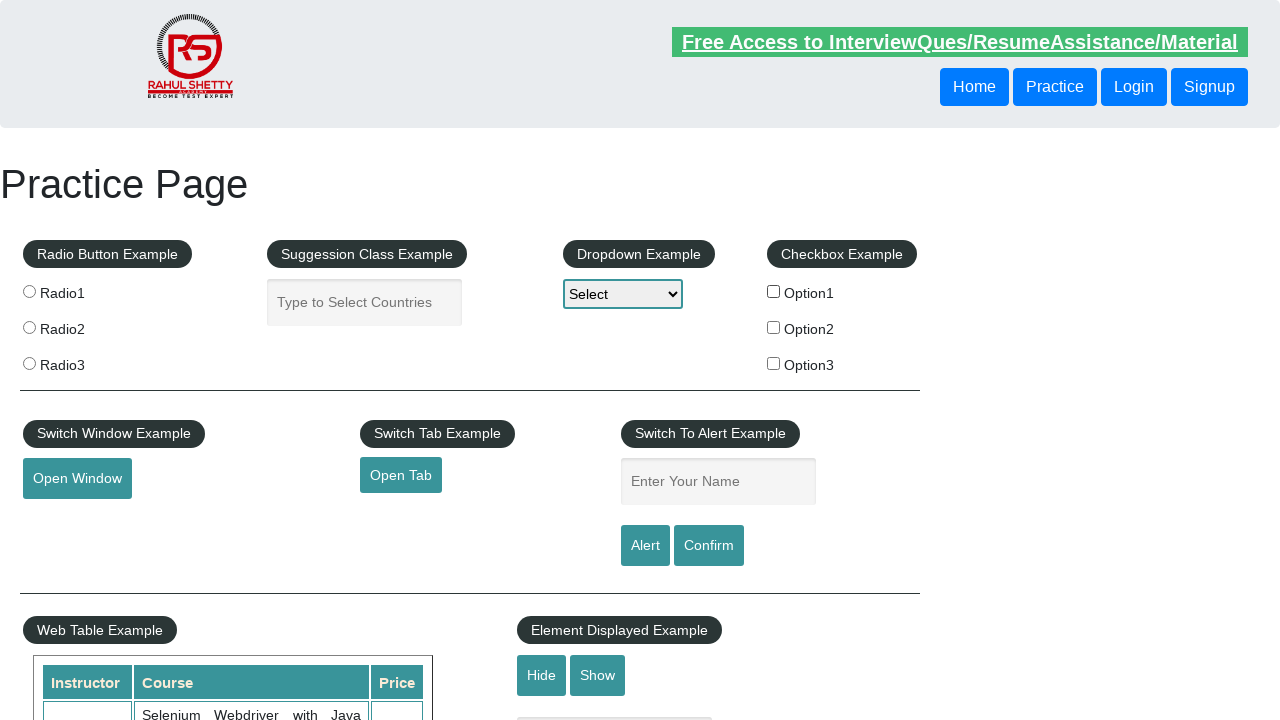

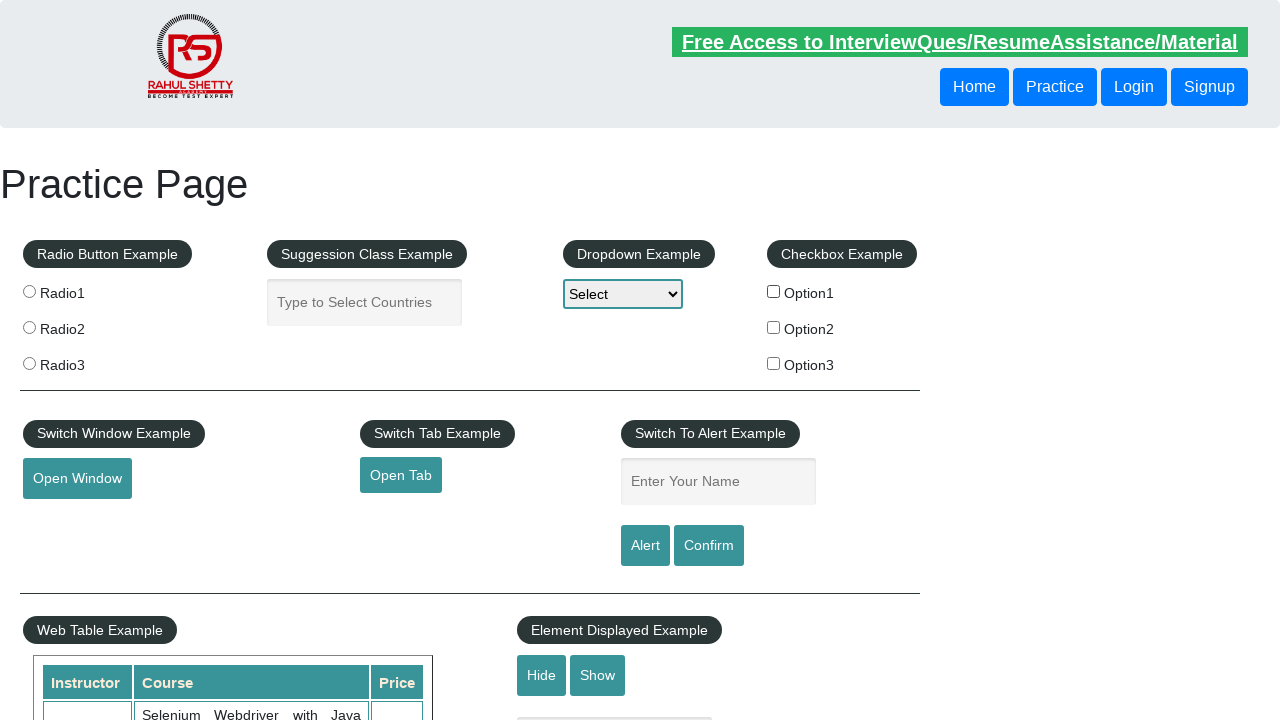